Tests the drag and drop functionality on demoqa.com by navigating to the Interactions menu, selecting the Droppable submenu, and performing a drag and drop action to verify the target element text changes after dropping.

Starting URL: https://demoqa.com/

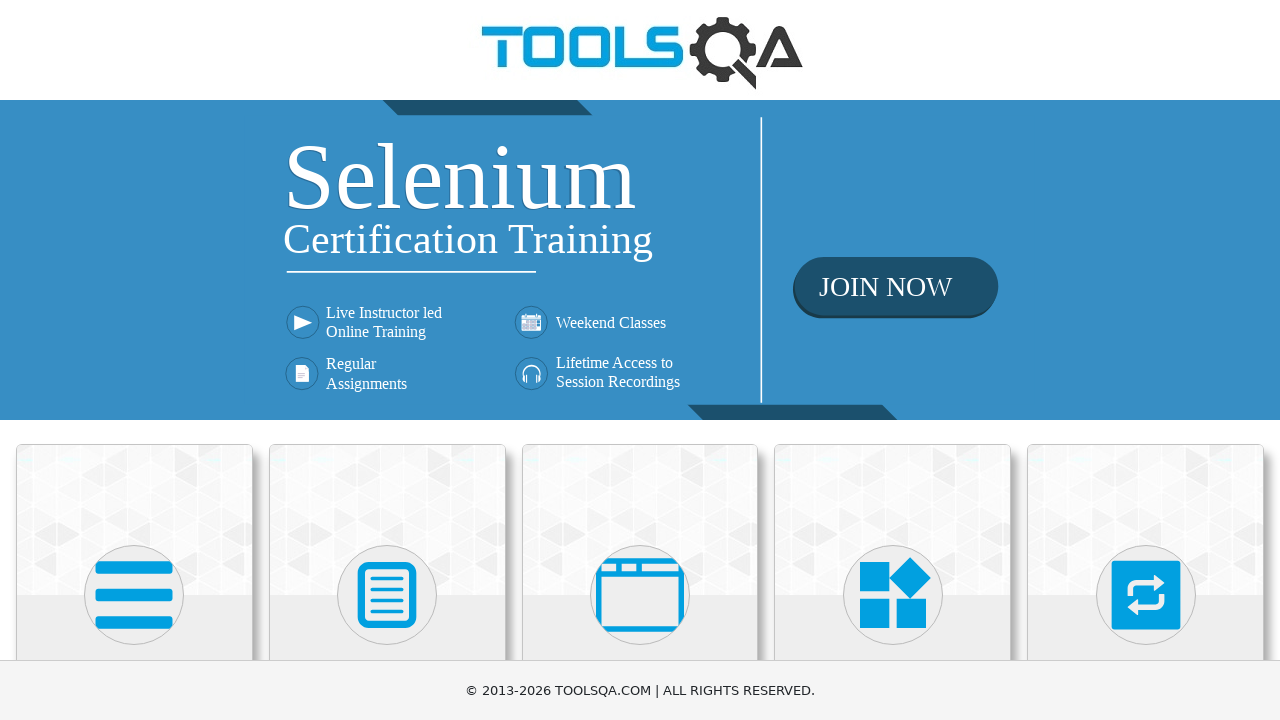

Located the Interactions menu element
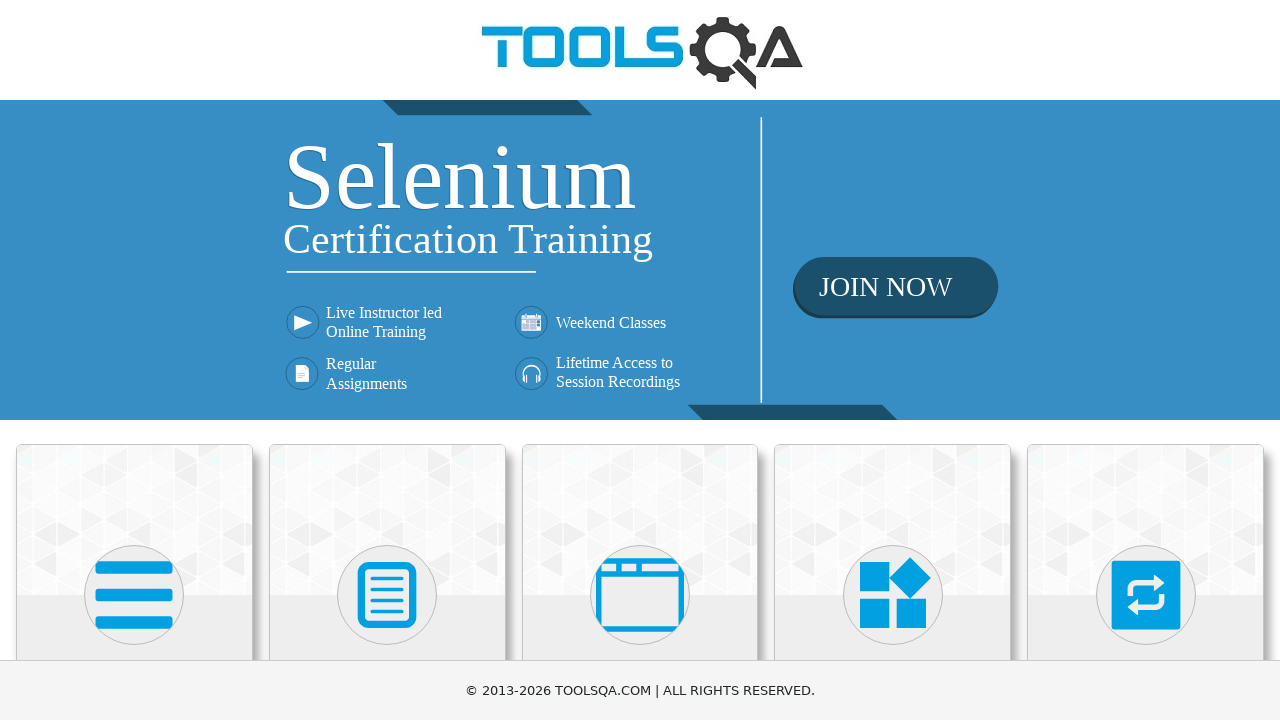

Scrolled Interactions menu into view
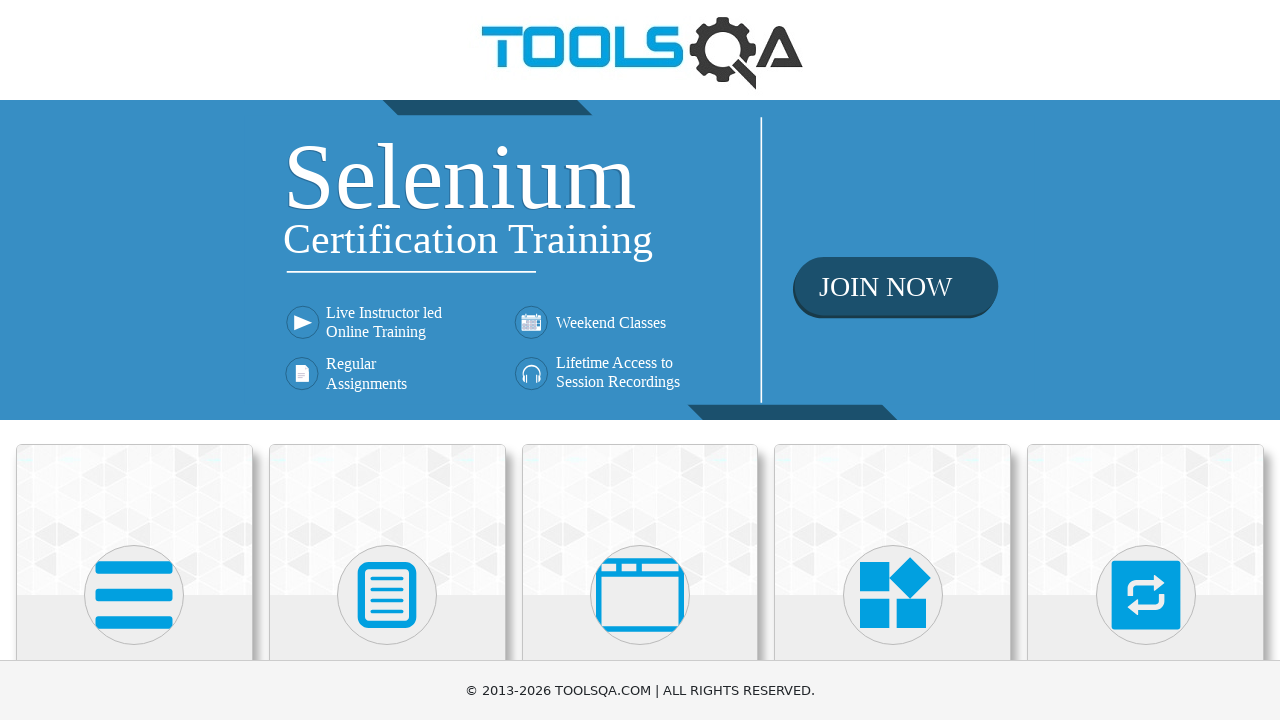

Clicked on Interactions menu at (1146, 360) on xpath=//h5[text()='Interactions']
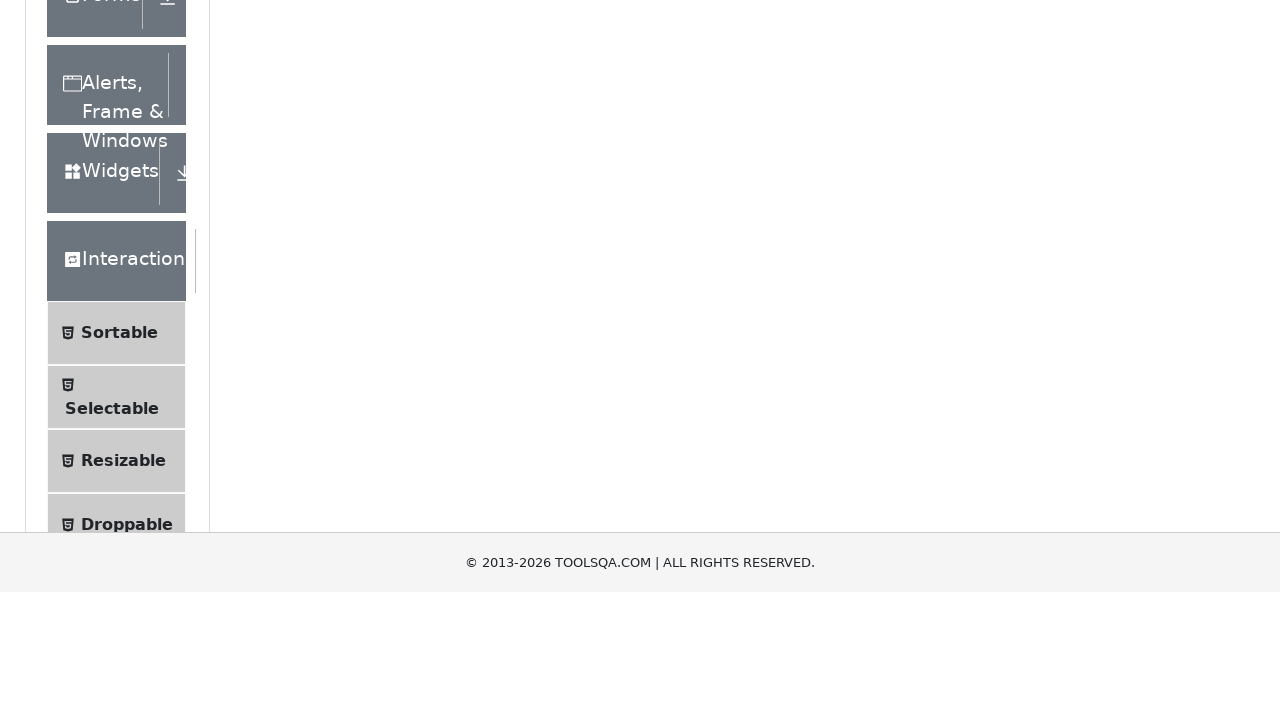

Located the Droppable submenu element
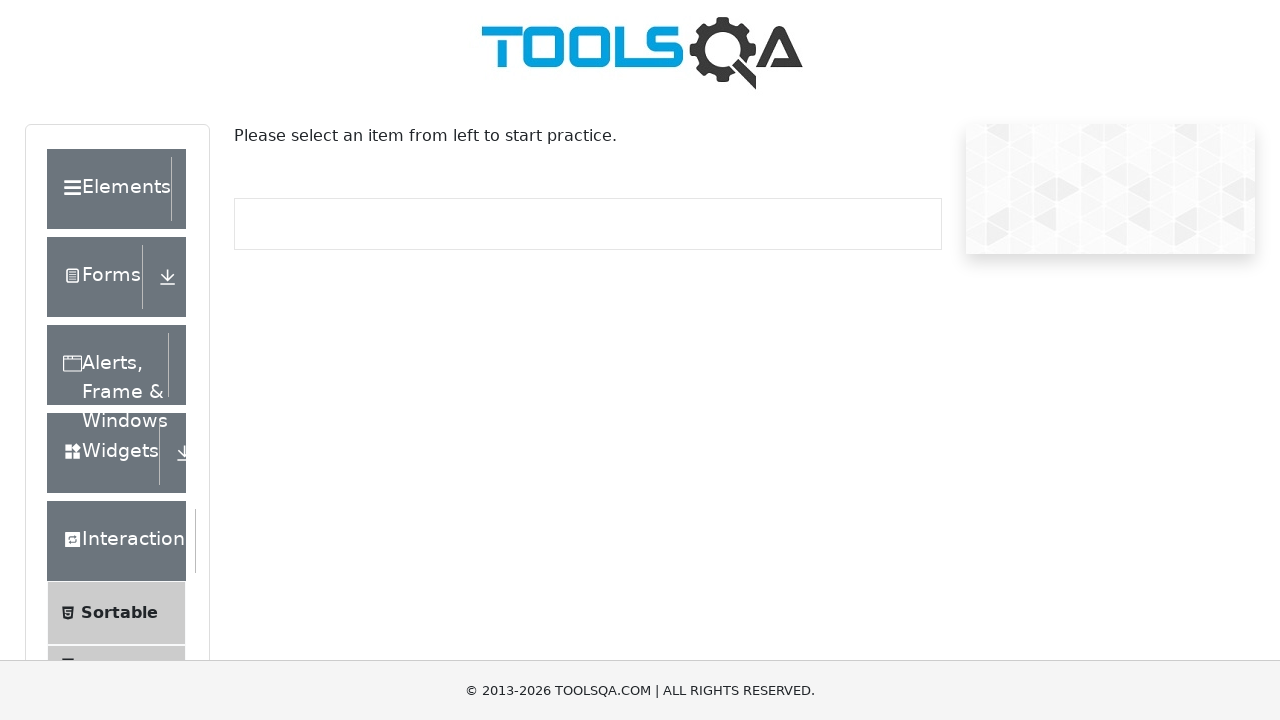

Scrolled Droppable submenu into view
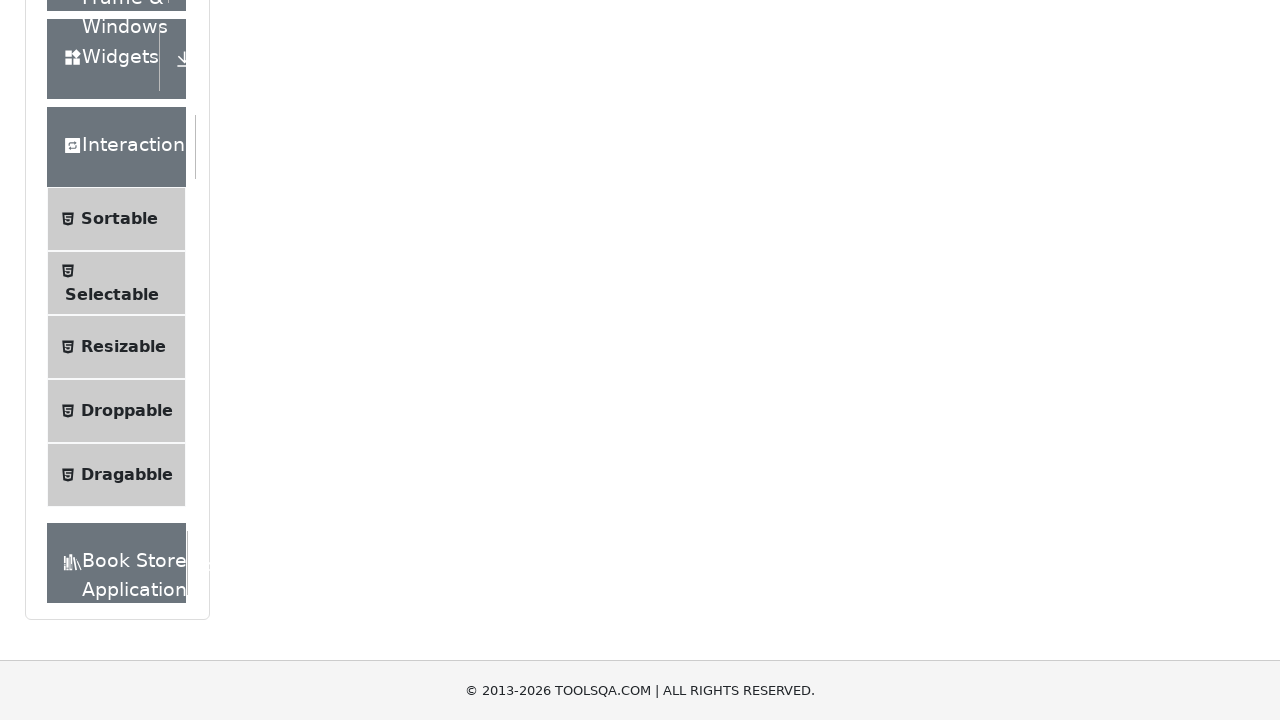

Clicked on Droppable submenu at (127, 411) on xpath=//span[text()='Droppable']
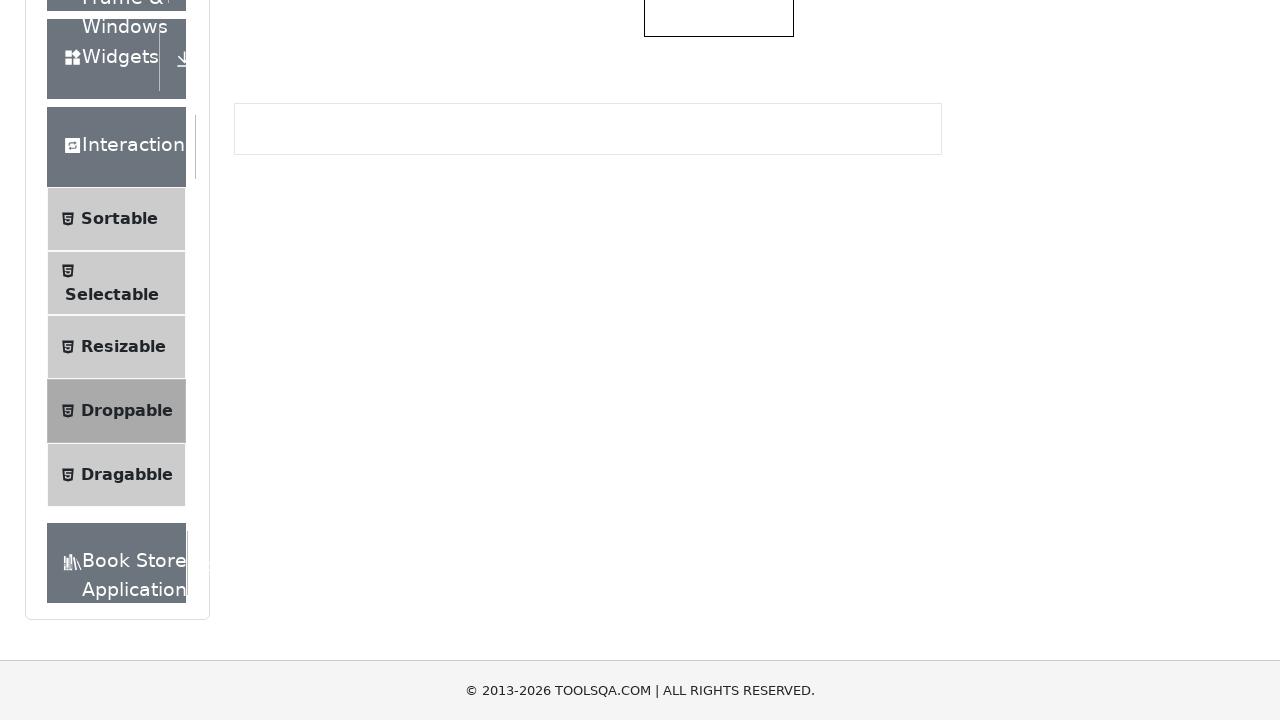

Draggable element is now visible
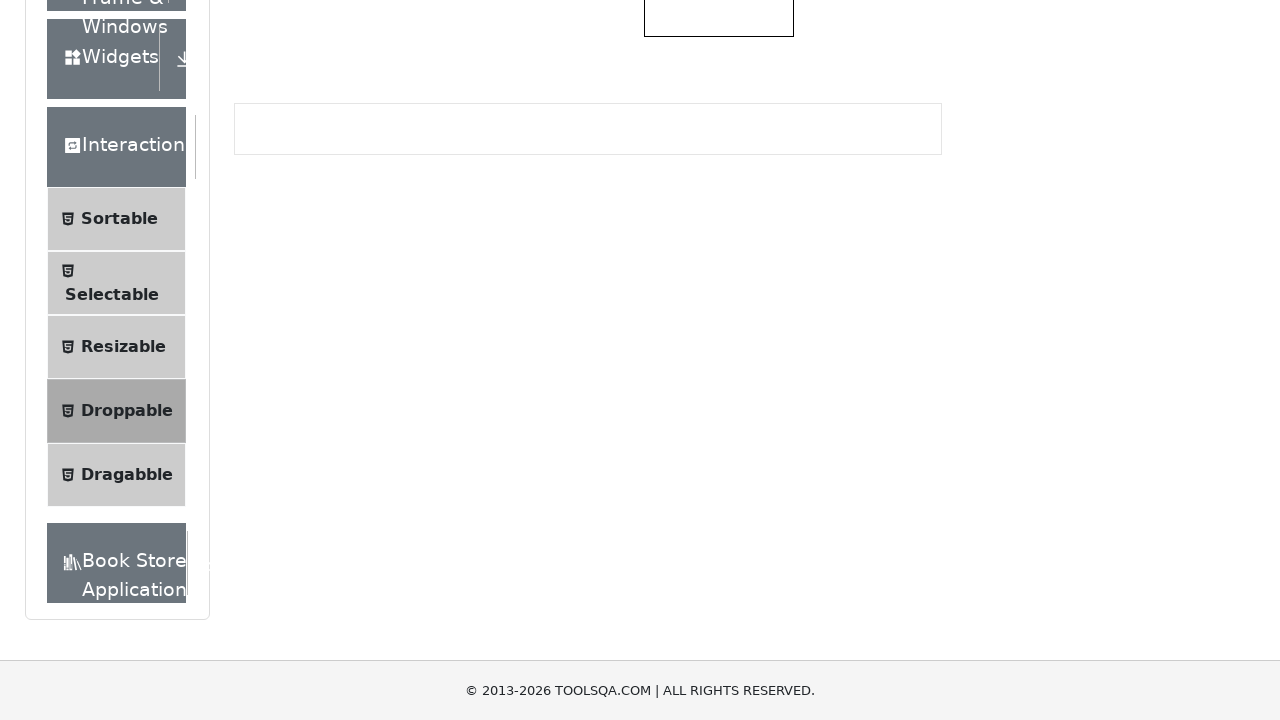

Droppable element is now visible
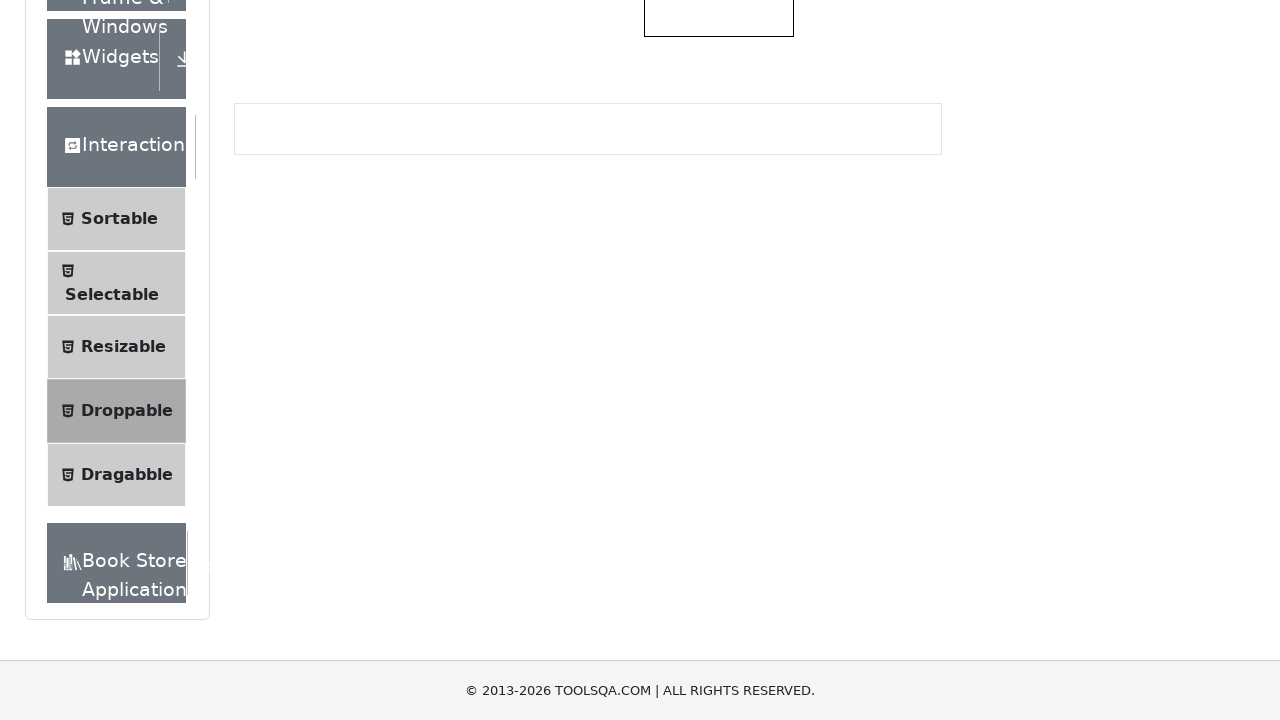

Located the draggable element
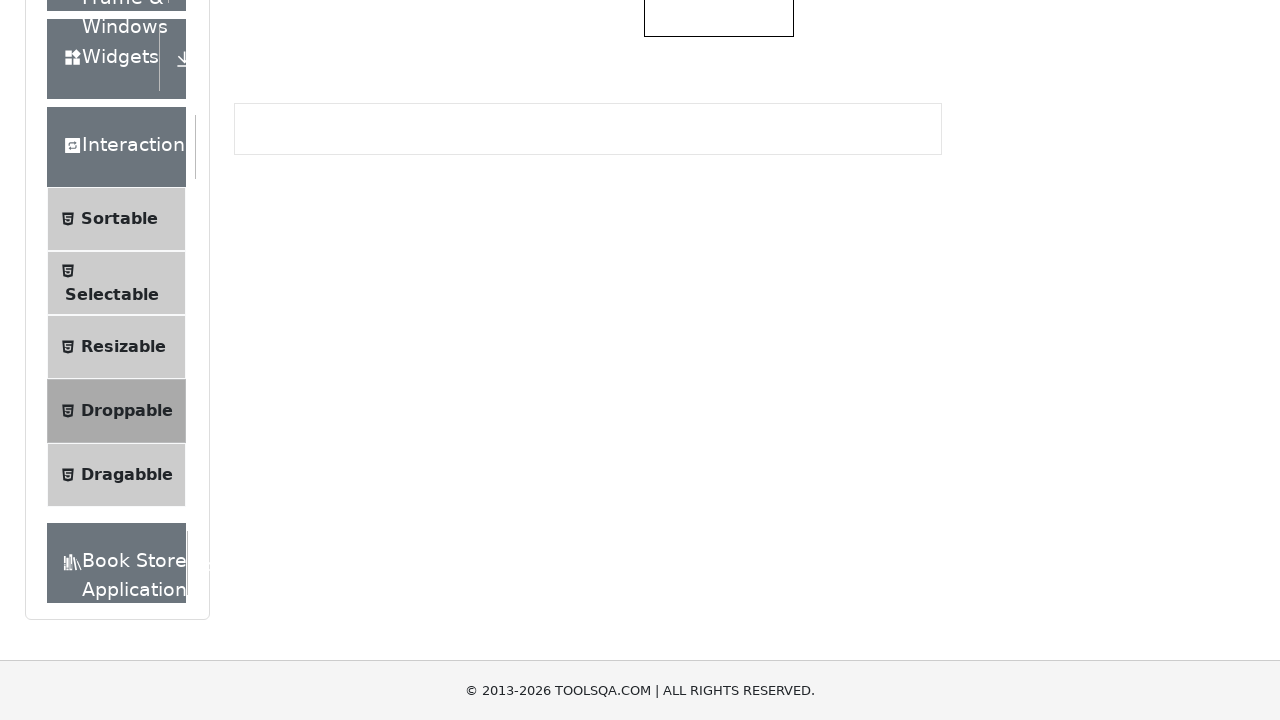

Located the droppable element
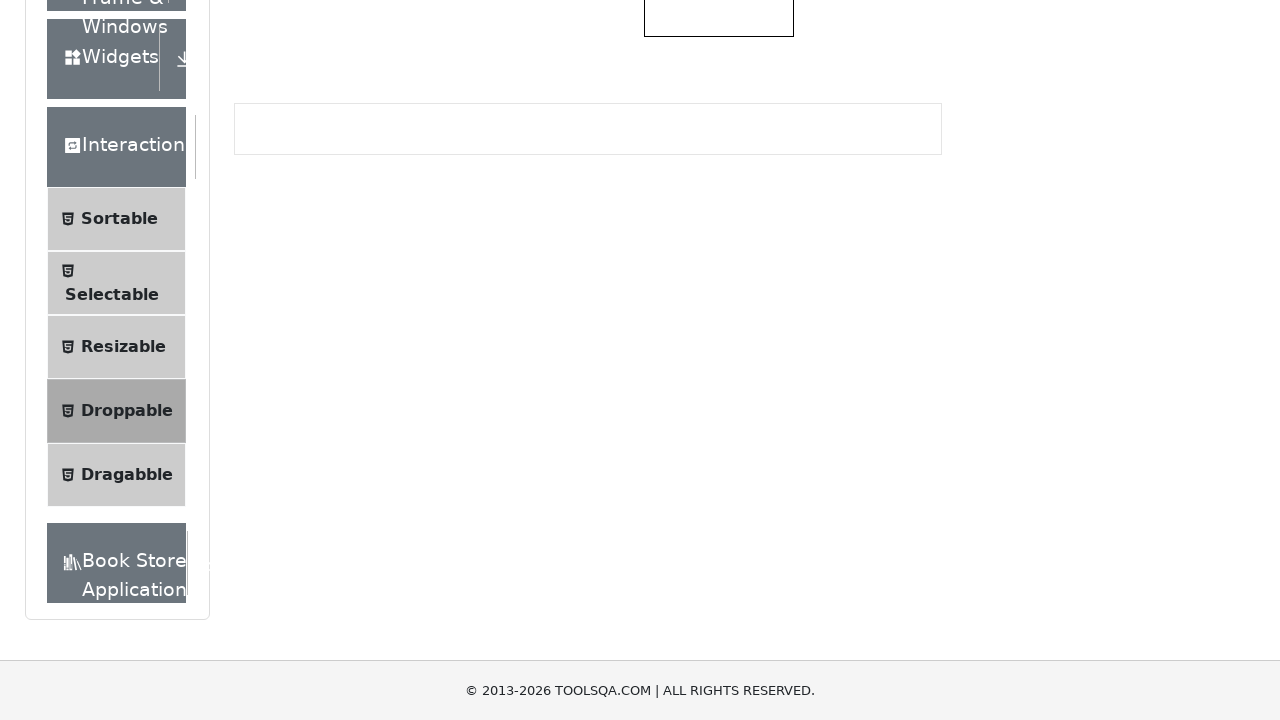

Performed drag and drop action - dragged element to droppable target at (719, 356)
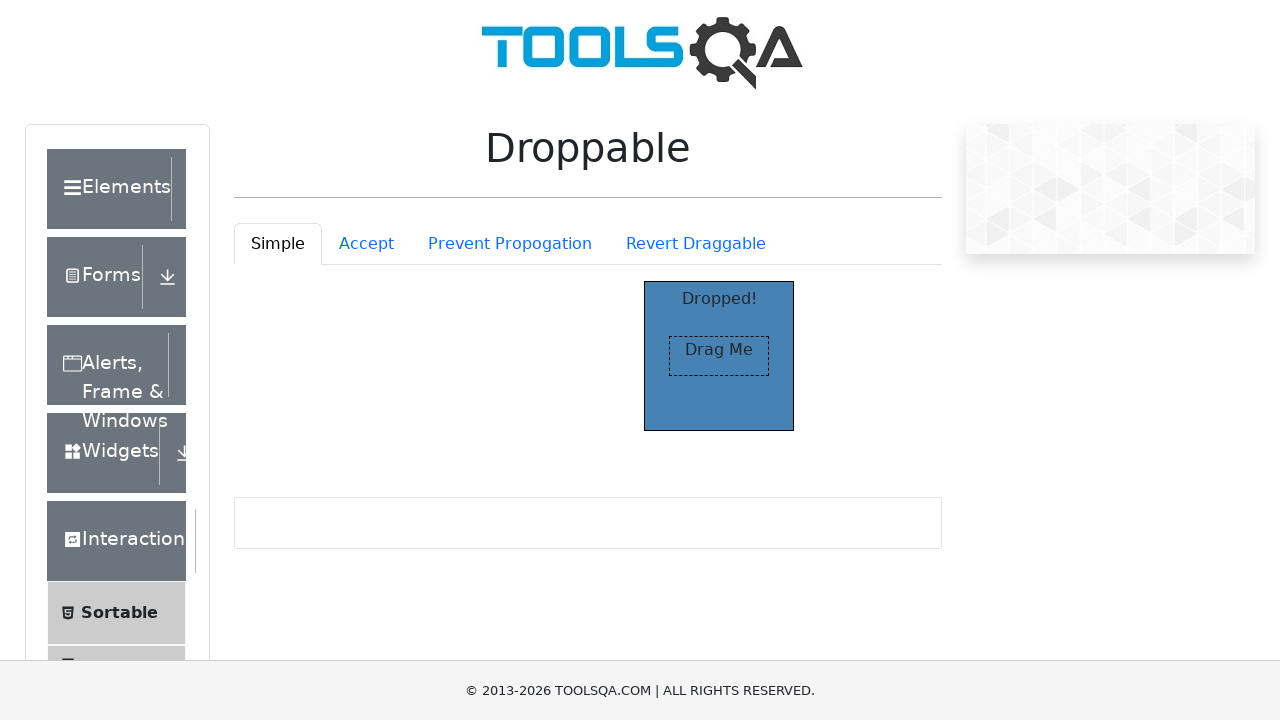

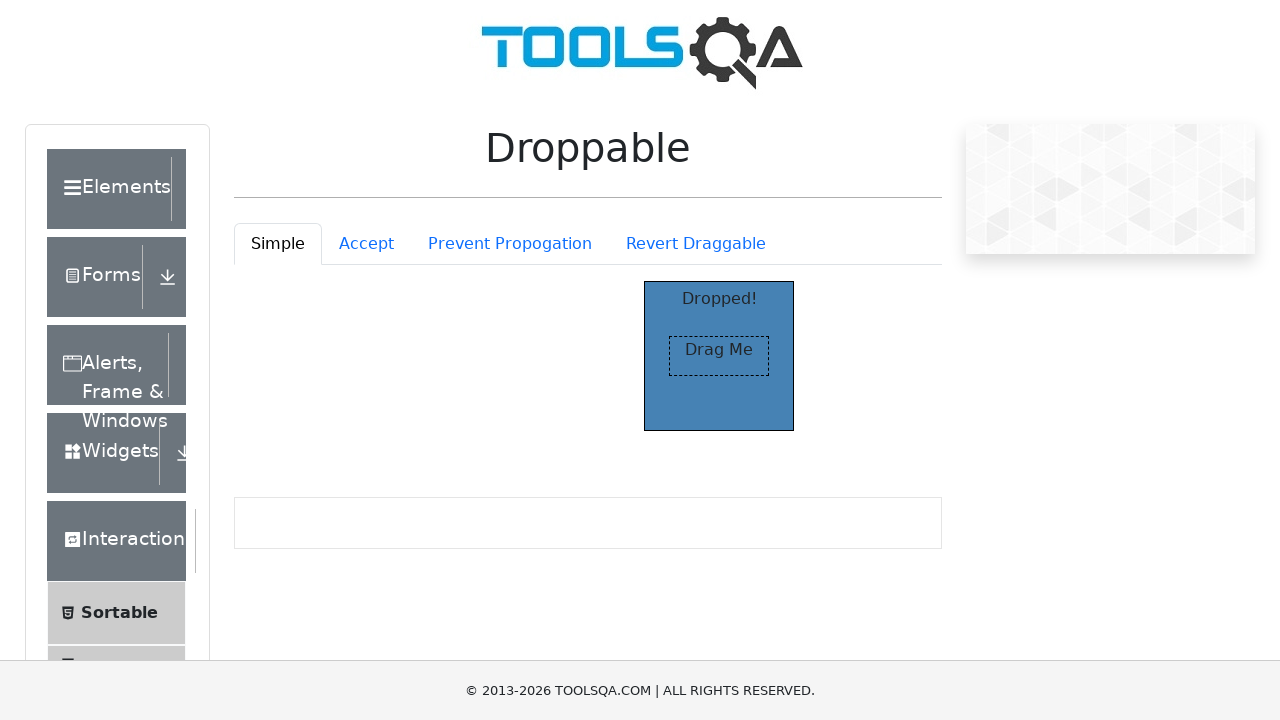